Tests finding form elements on Selenium's demo web form page by locating the password field and verifying related input elements exist in the form layout

Starting URL: https://www.selenium.dev/selenium/web/web-form.html

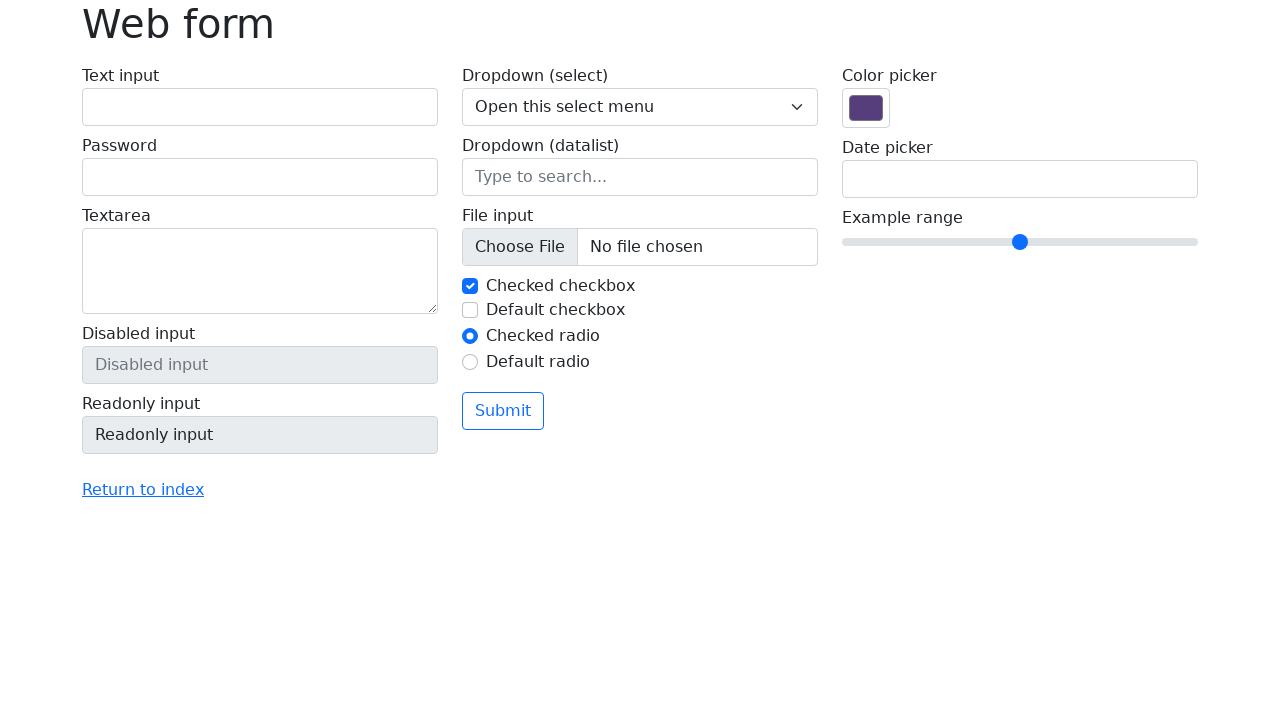

Navigated to Selenium demo web form page
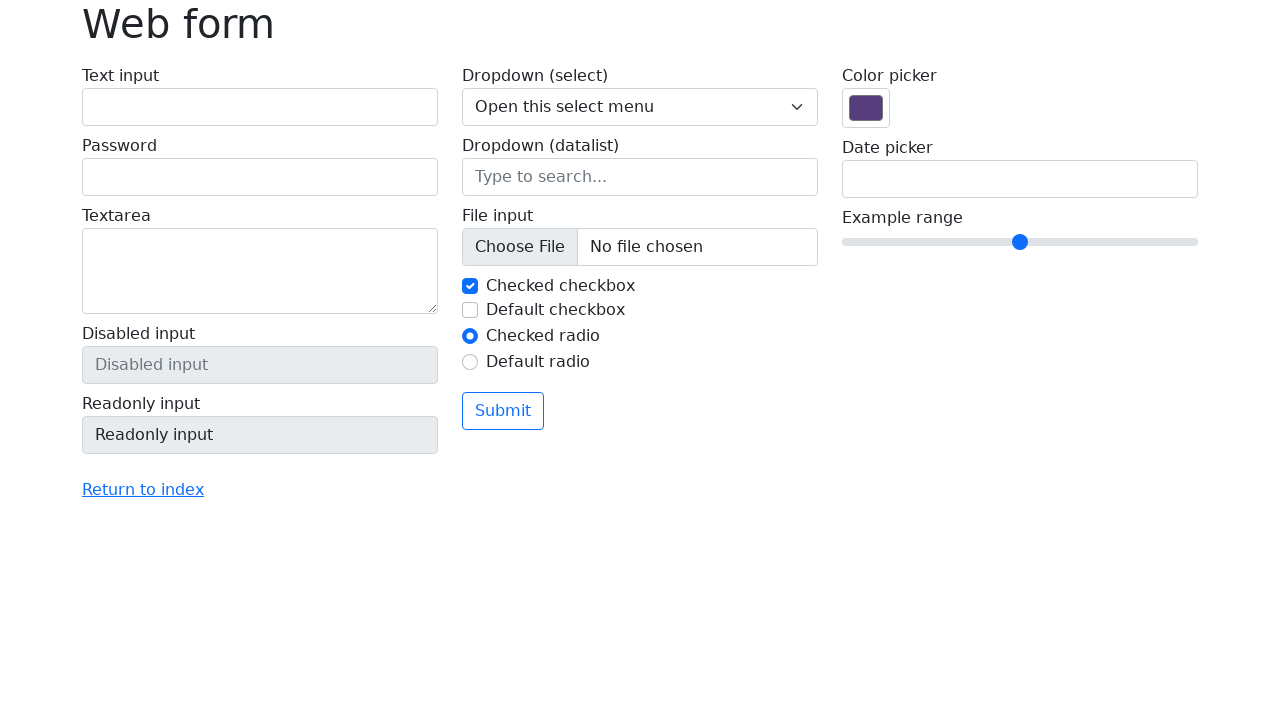

Located password input field by name attribute
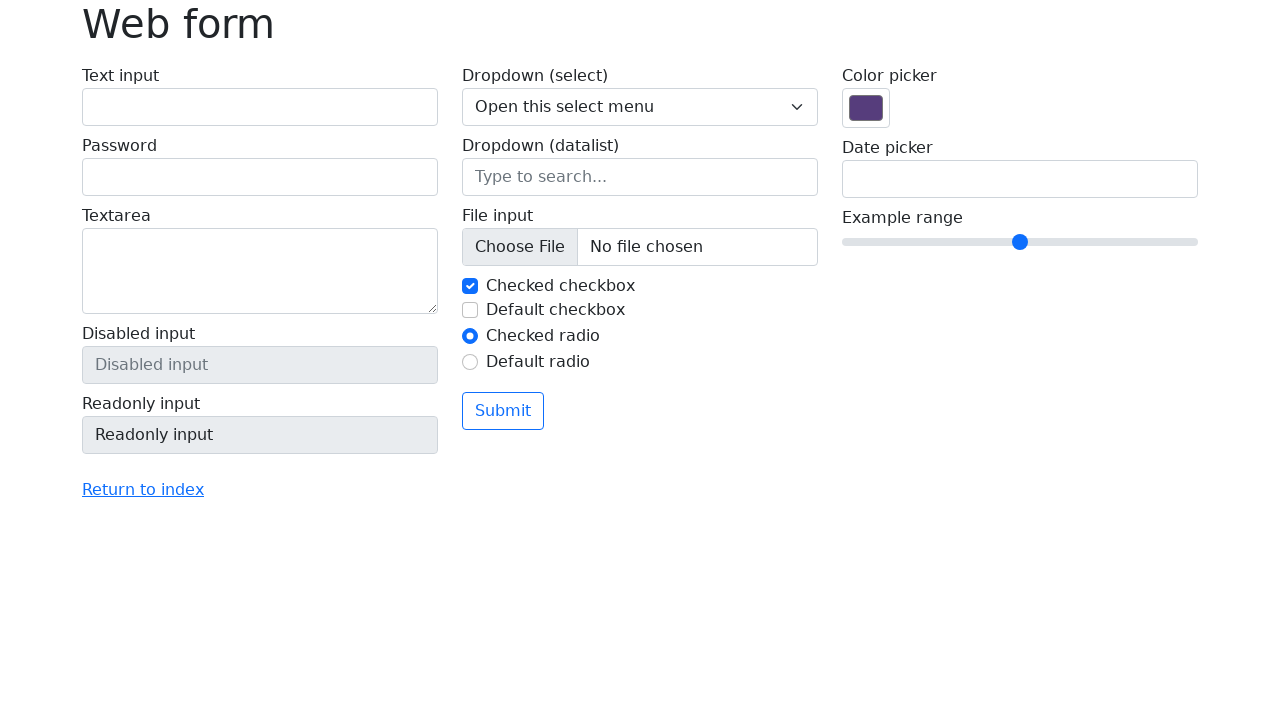

Password field became visible
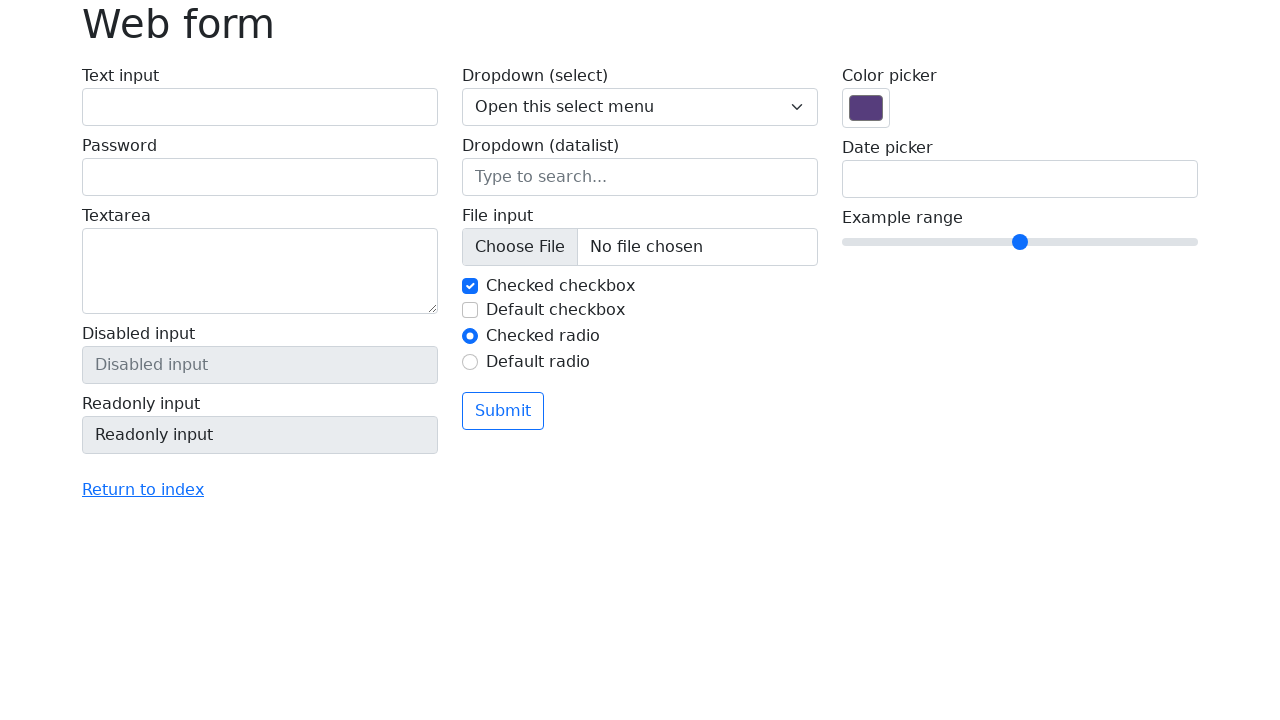

Verified password field exists (count == 1)
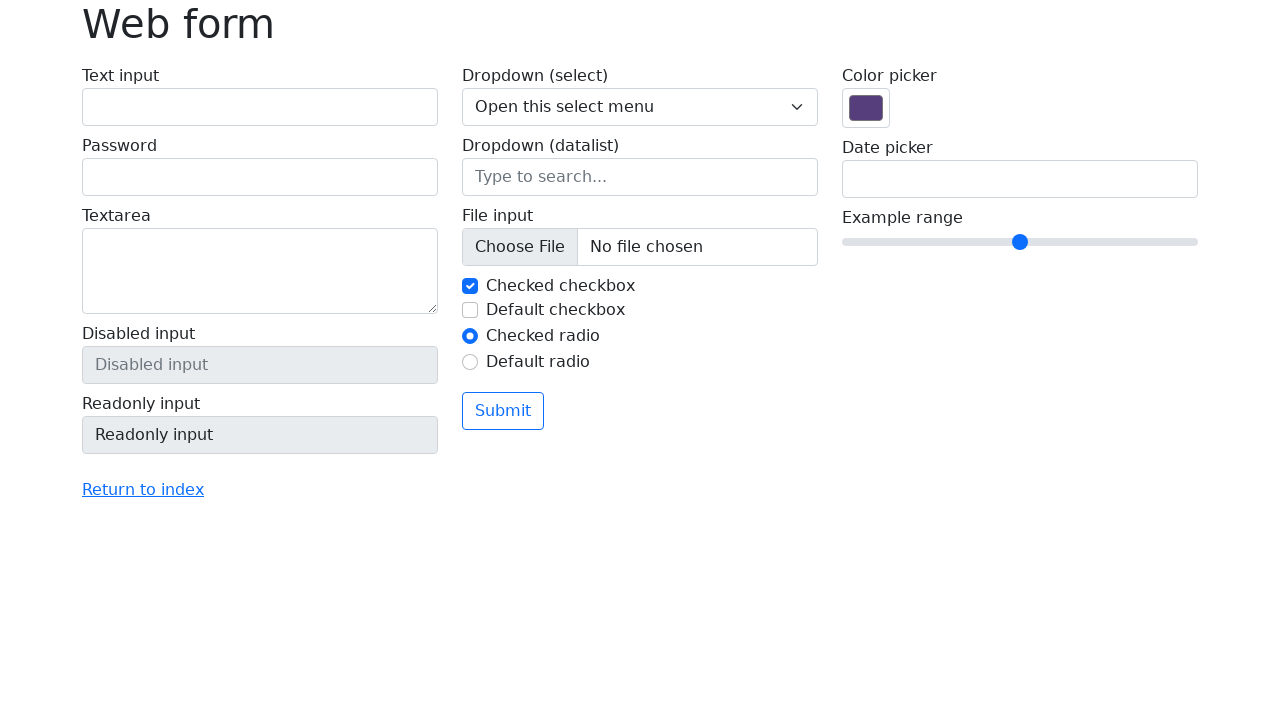

Located text input field by name attribute
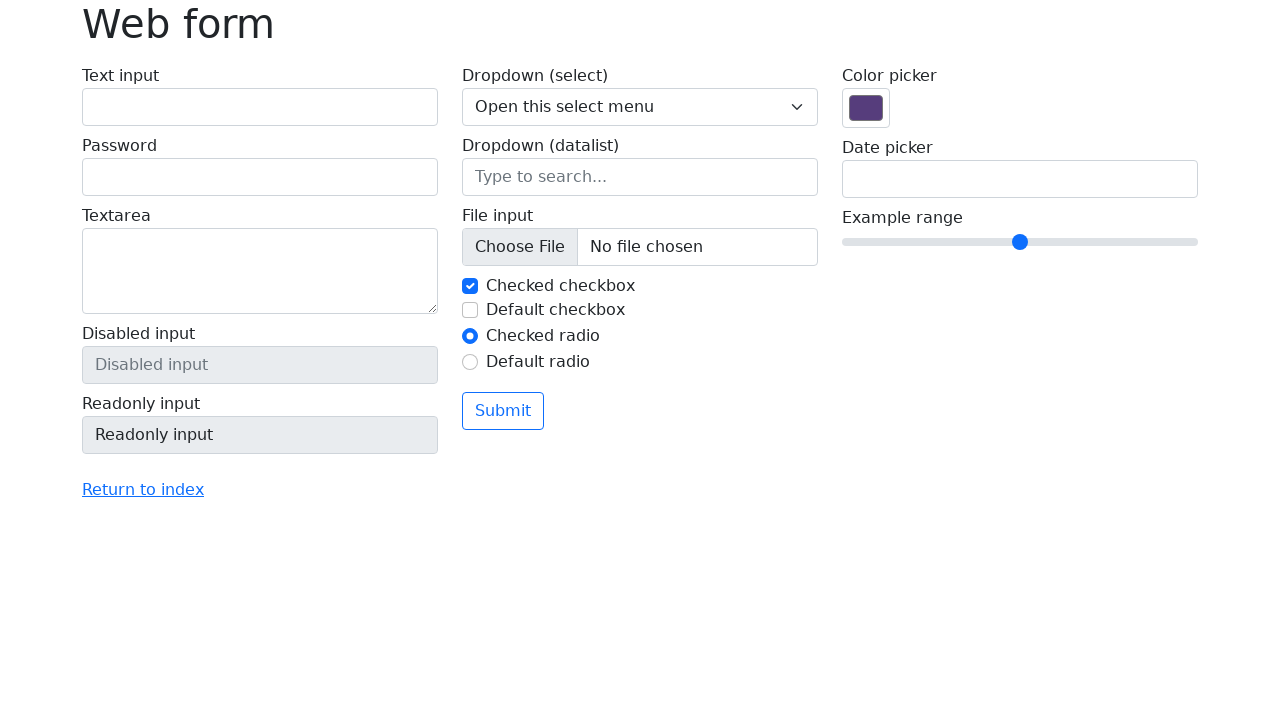

Verified text input field exists (count == 1)
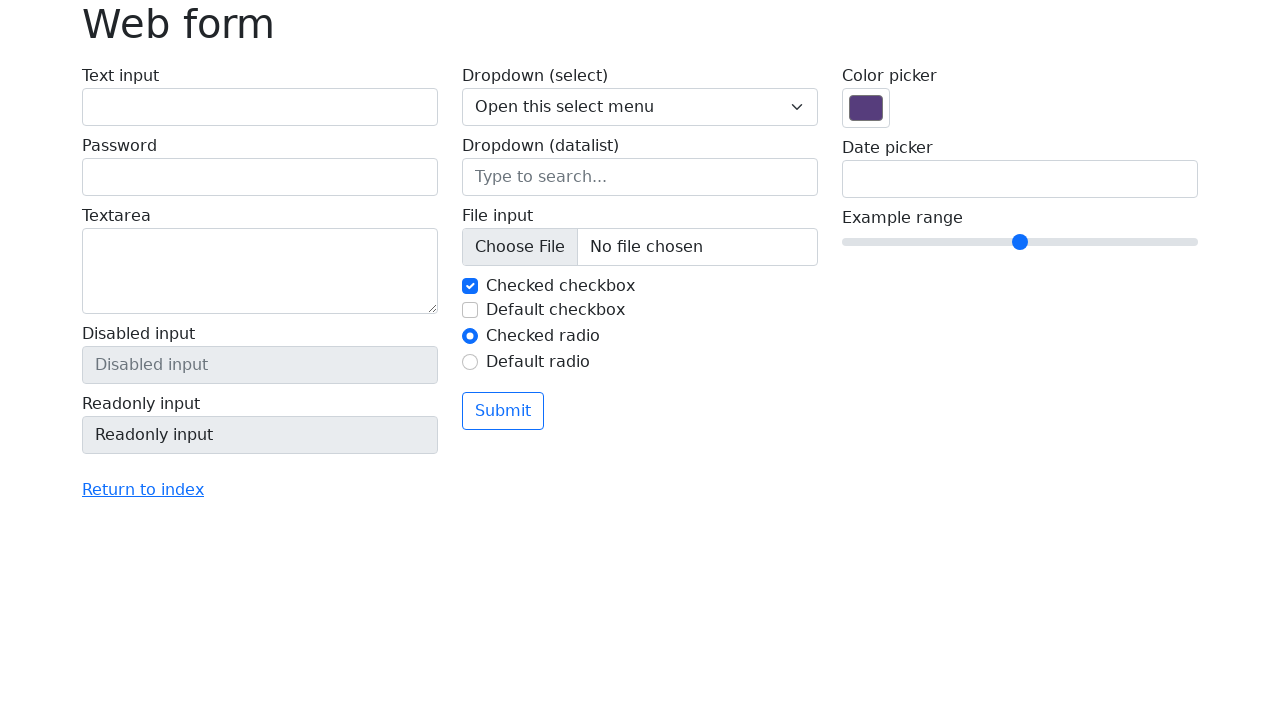

Located disabled input field by name attribute
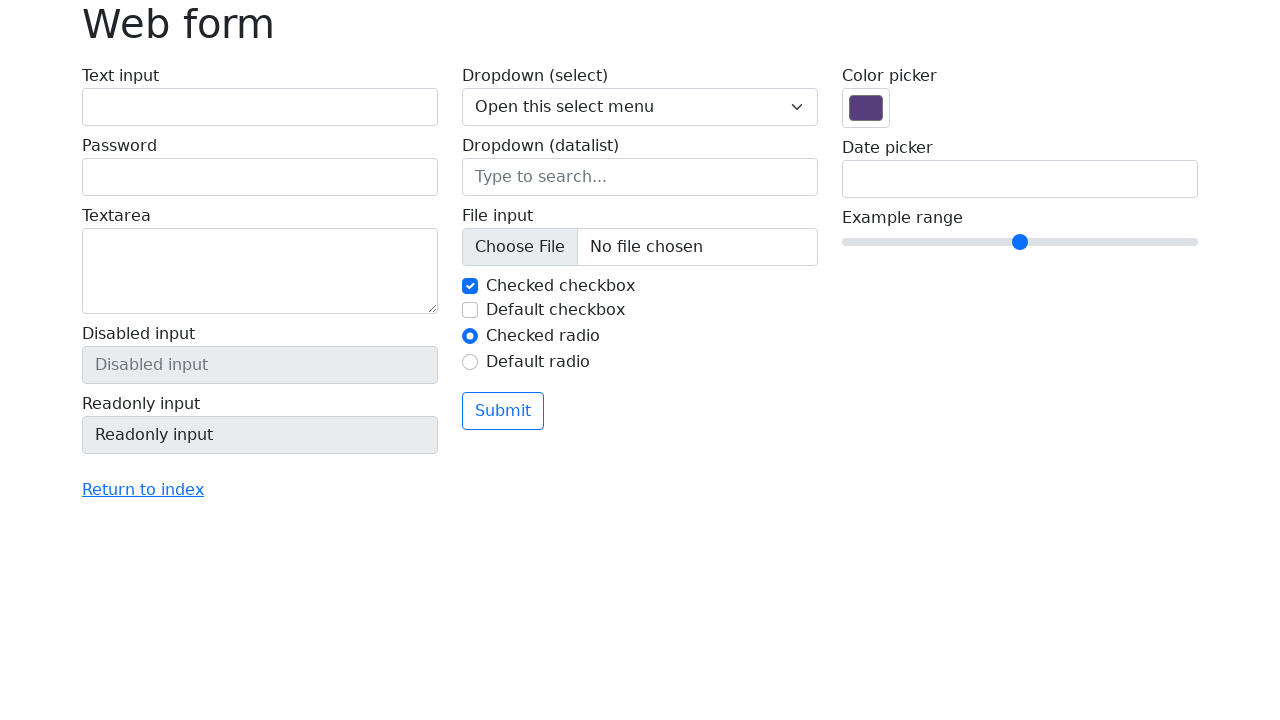

Verified disabled input field exists (count == 1)
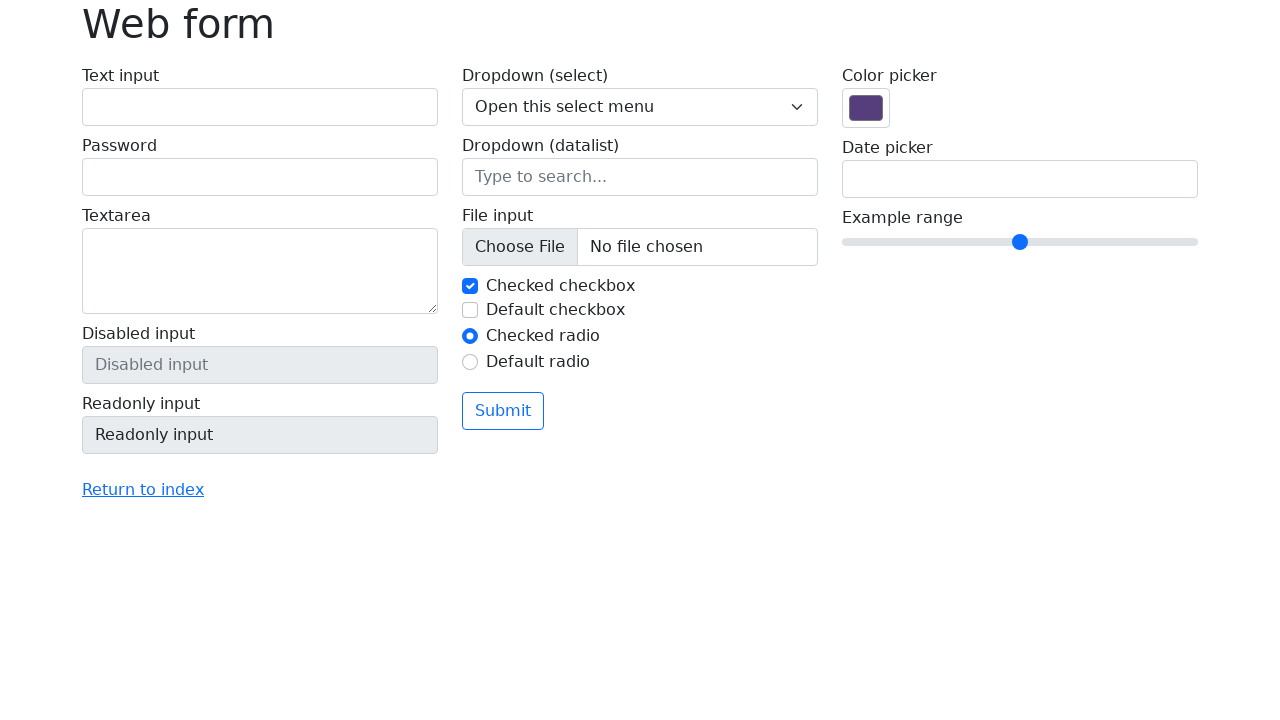

Located readonly input field by name attribute
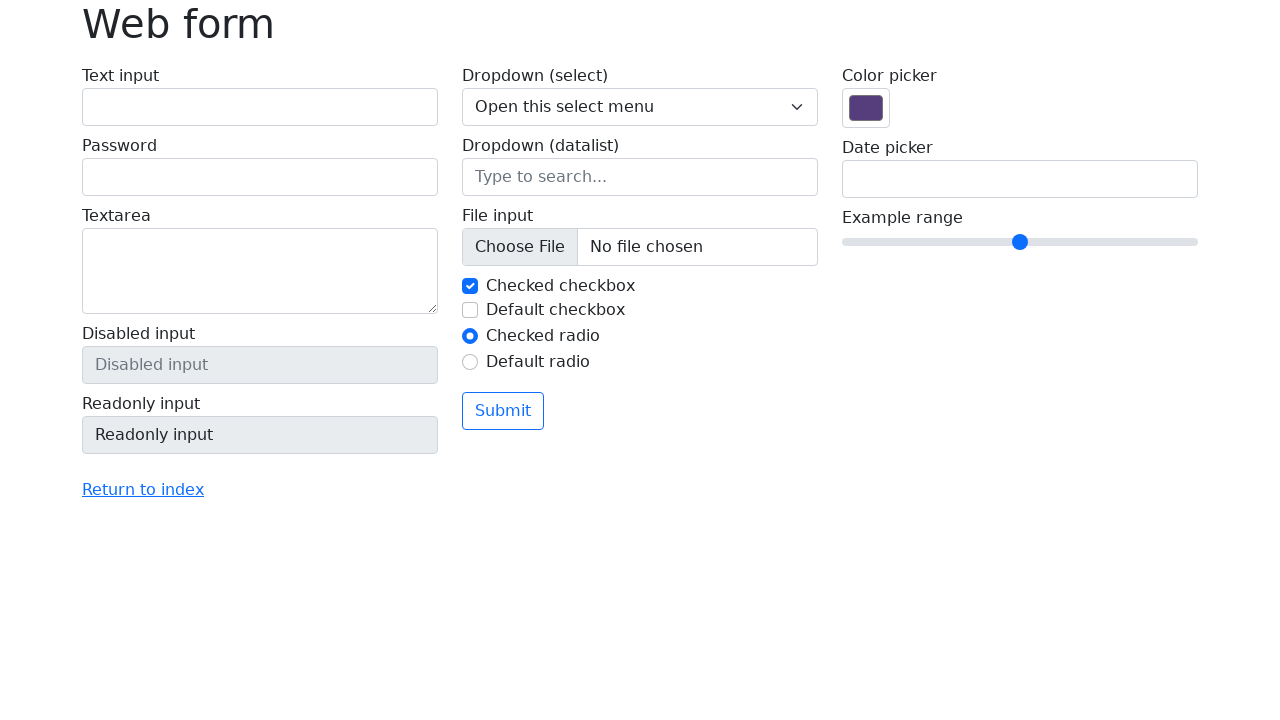

Verified readonly input field exists (count == 1)
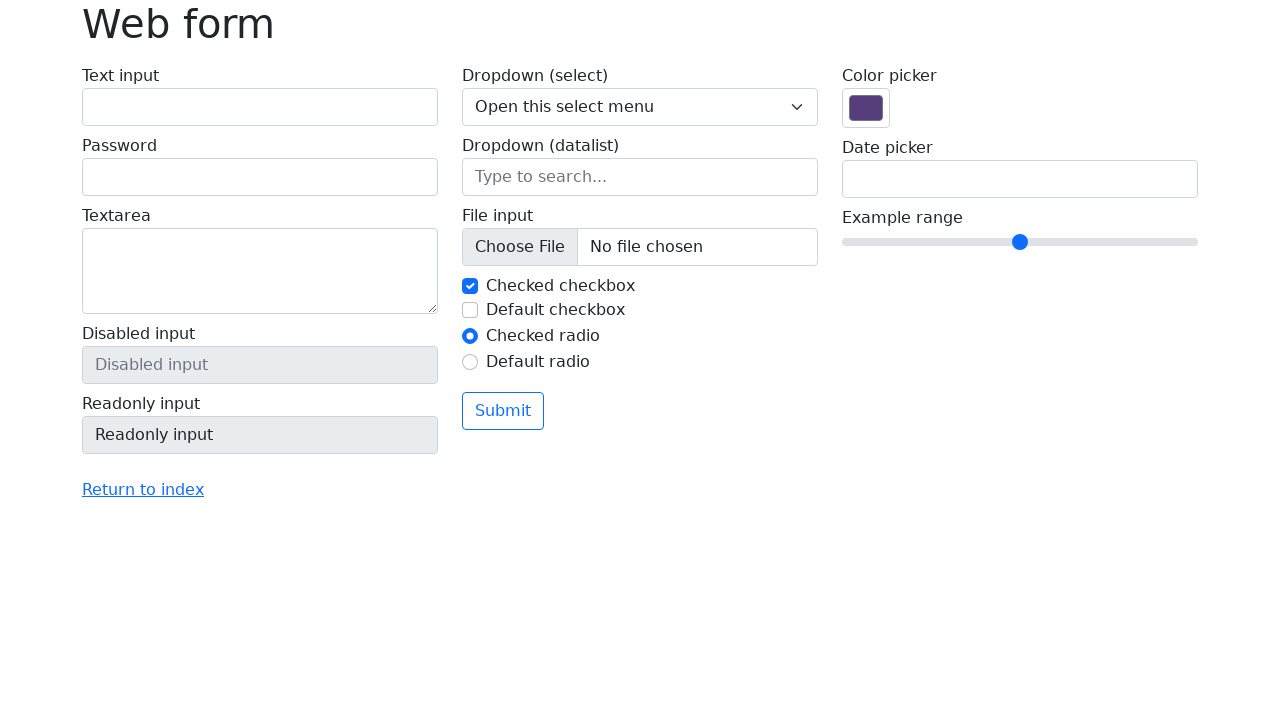

Located all input elements on the form
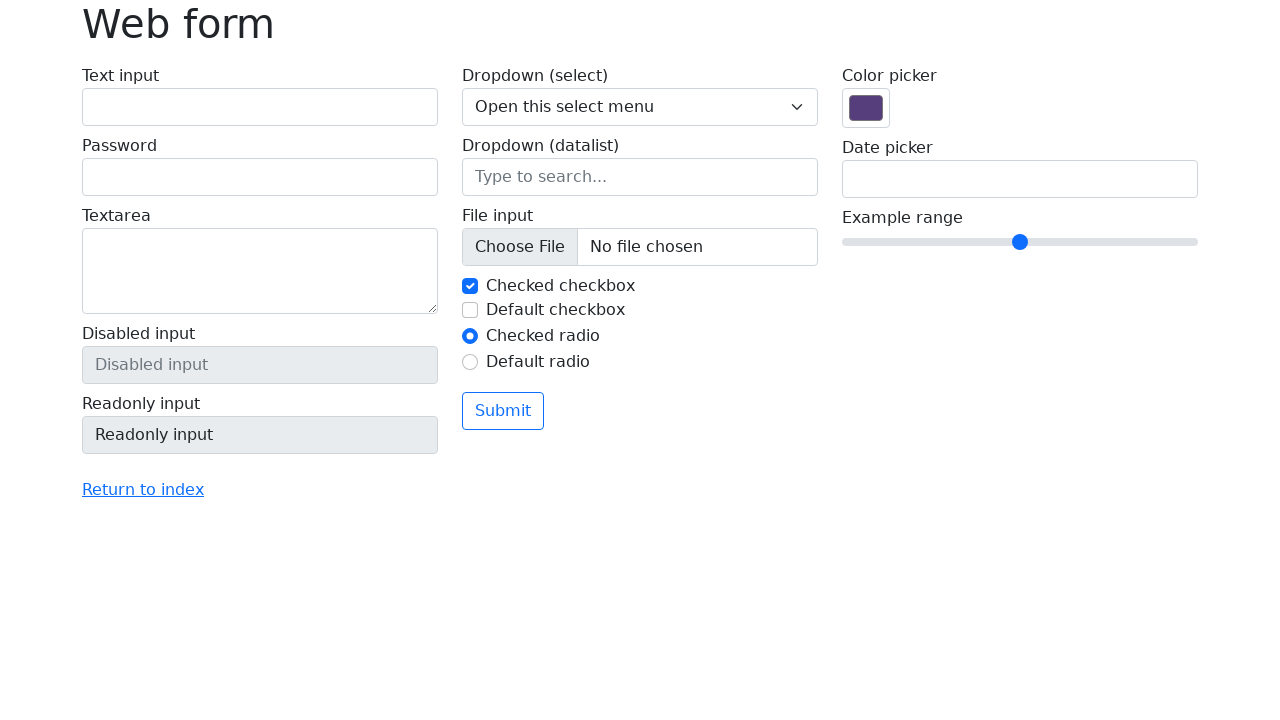

Verified form contains more than 4 input elements
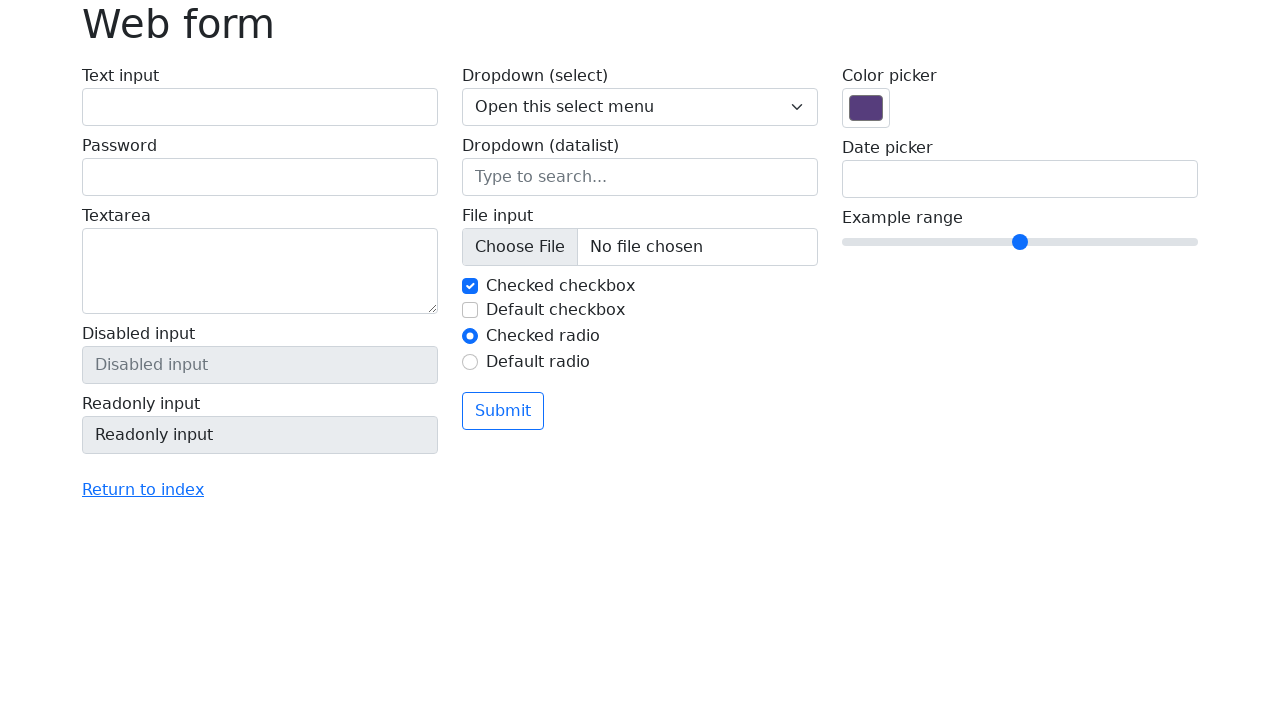

Filled password field with test password to verify interactivity on input[name='my-password']
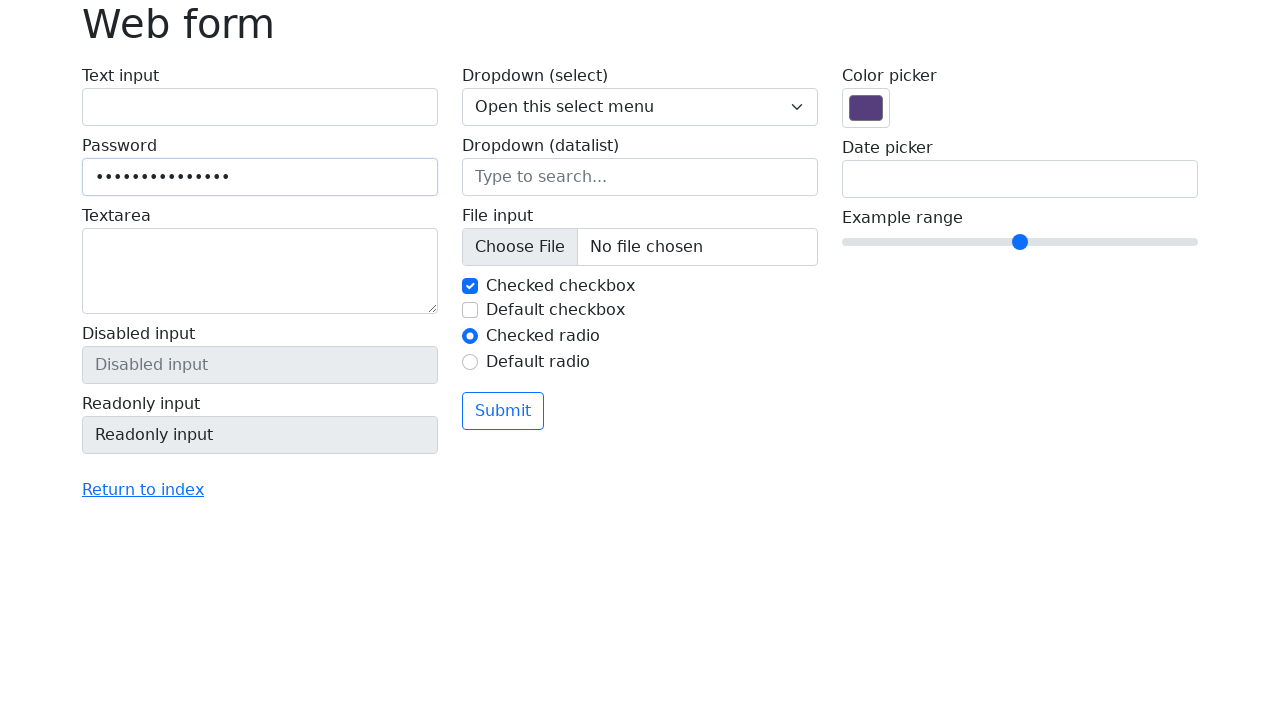

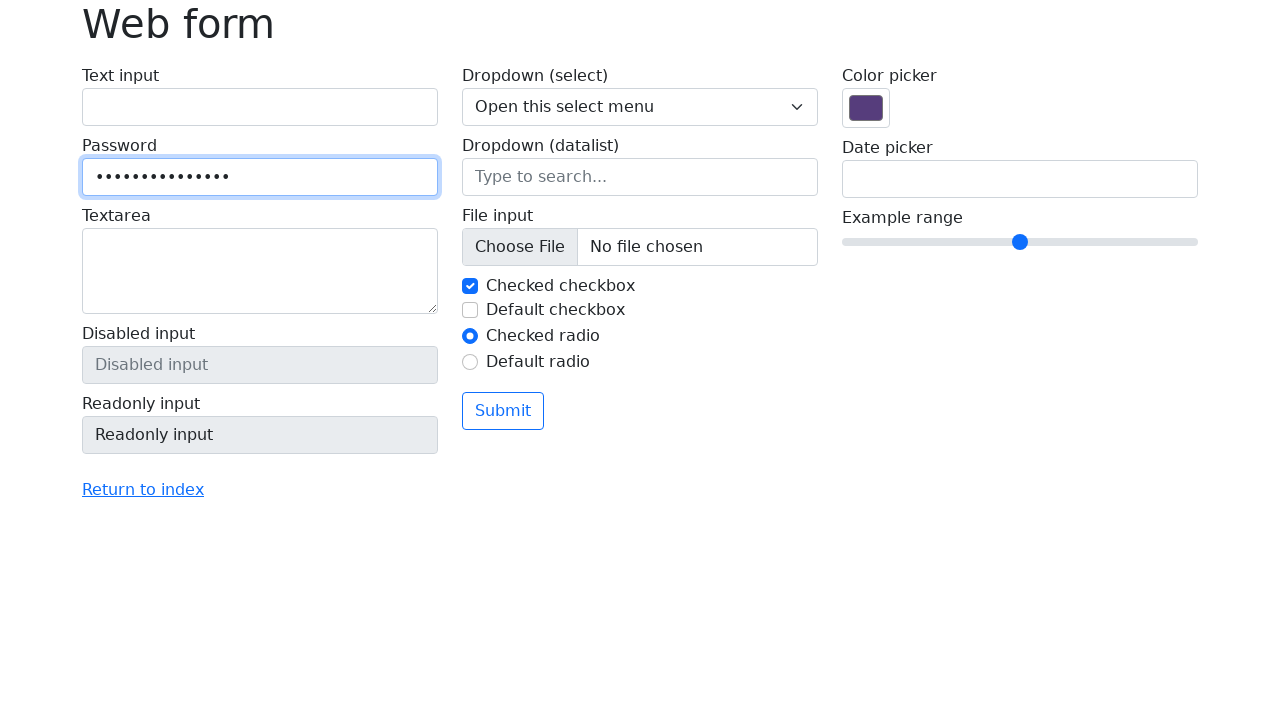